Tests JavaScript prompt alert by clicking a button to trigger the prompt, entering text, and accepting it

Starting URL: http://the-internet.herokuapp.com/javascript_alerts

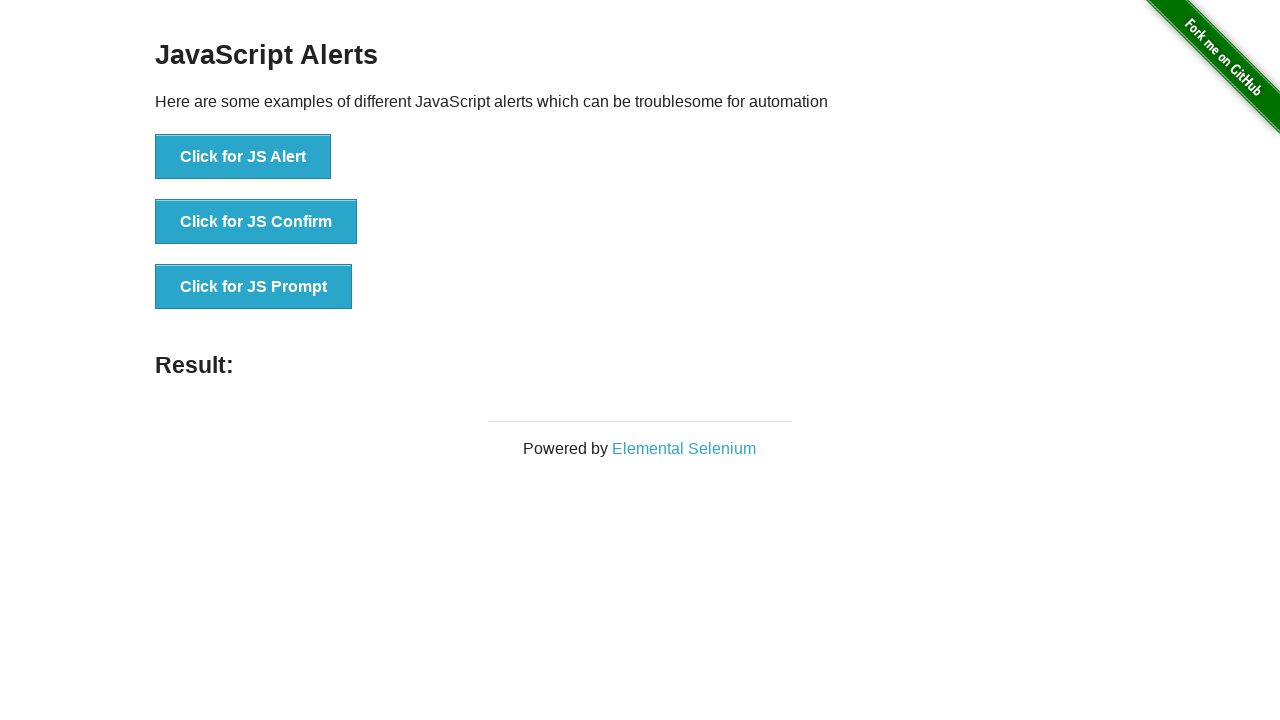

Set up dialog handler to accept prompt with text 'Everything is OK!'
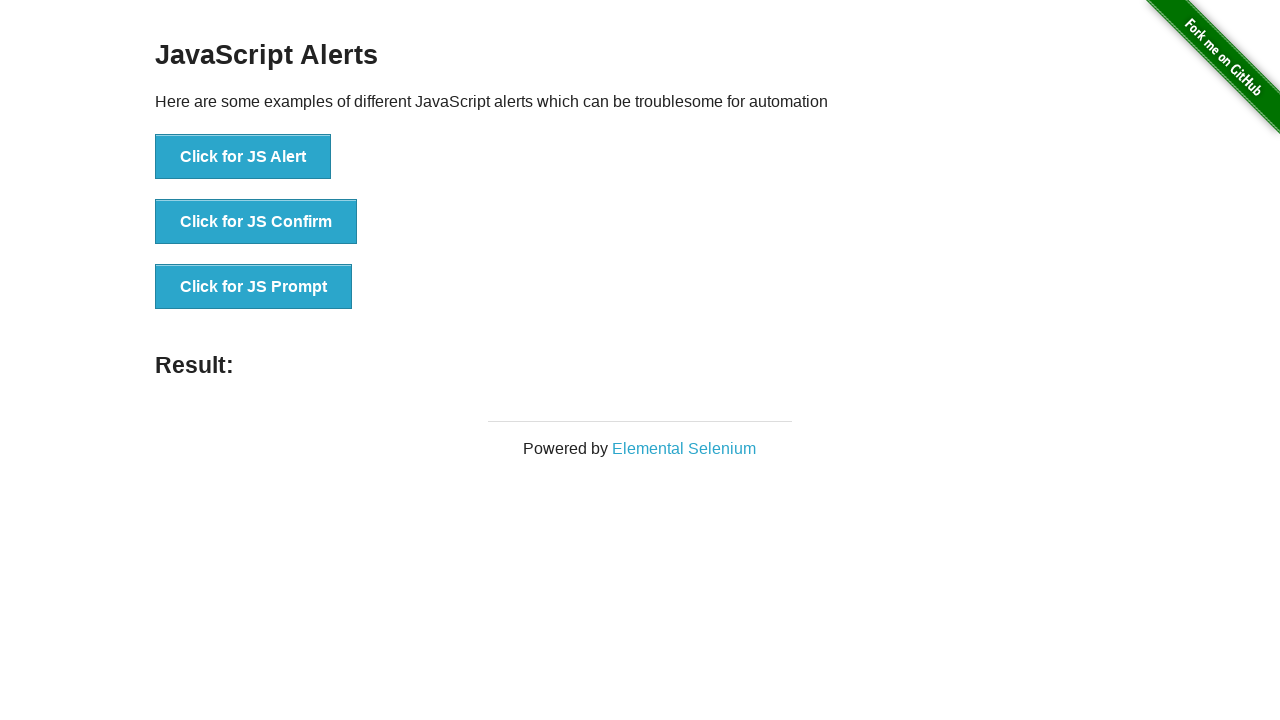

Clicked button to trigger JavaScript prompt alert at (254, 287) on xpath=//button[. = 'Click for JS Prompt']
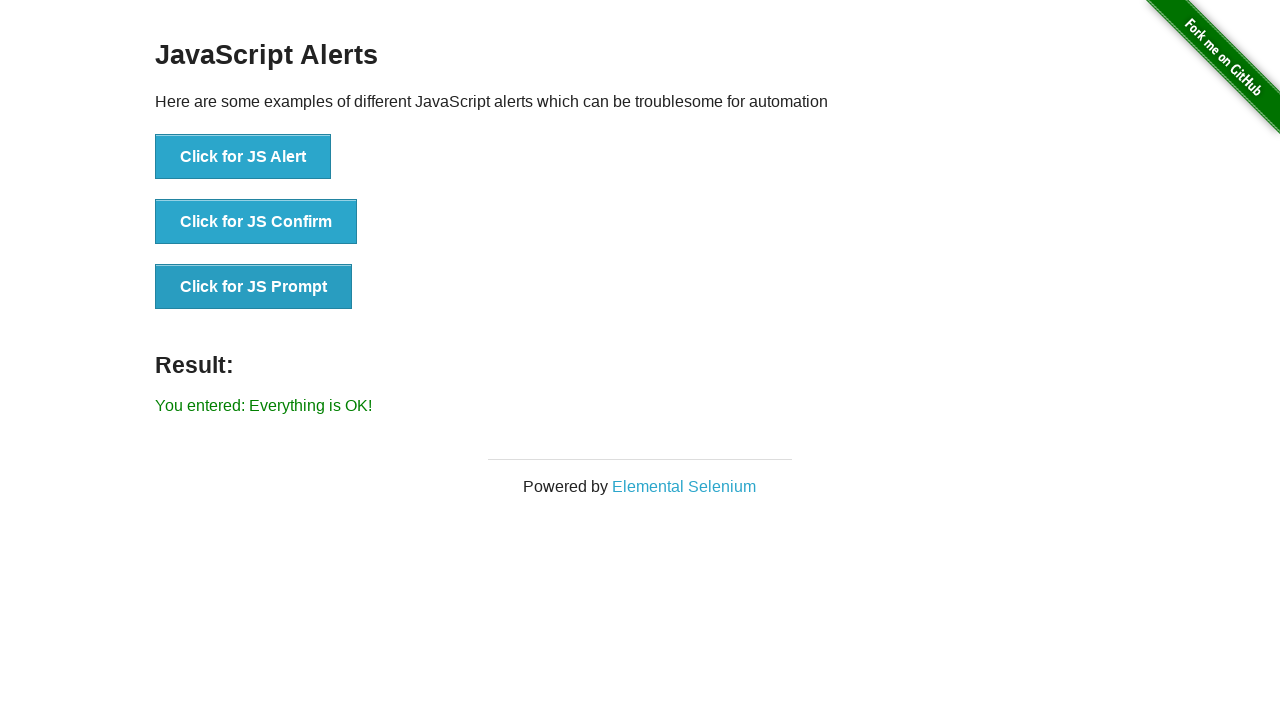

Prompt result message appeared on page
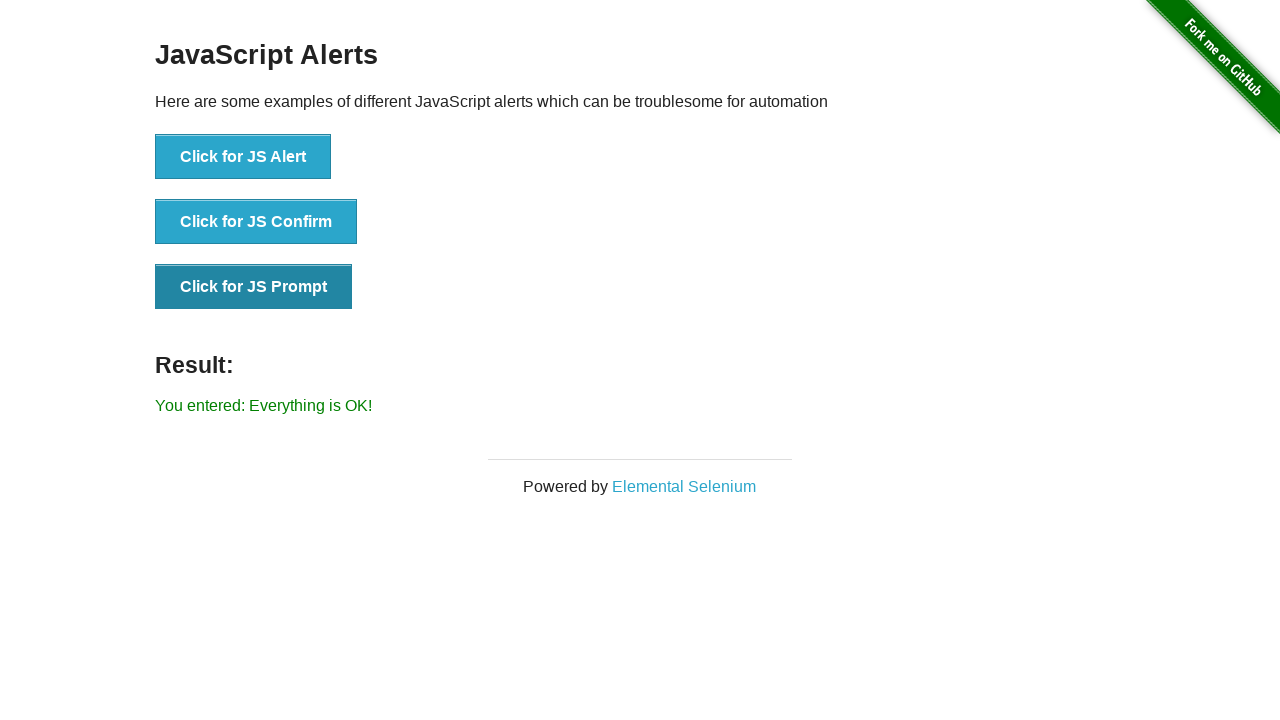

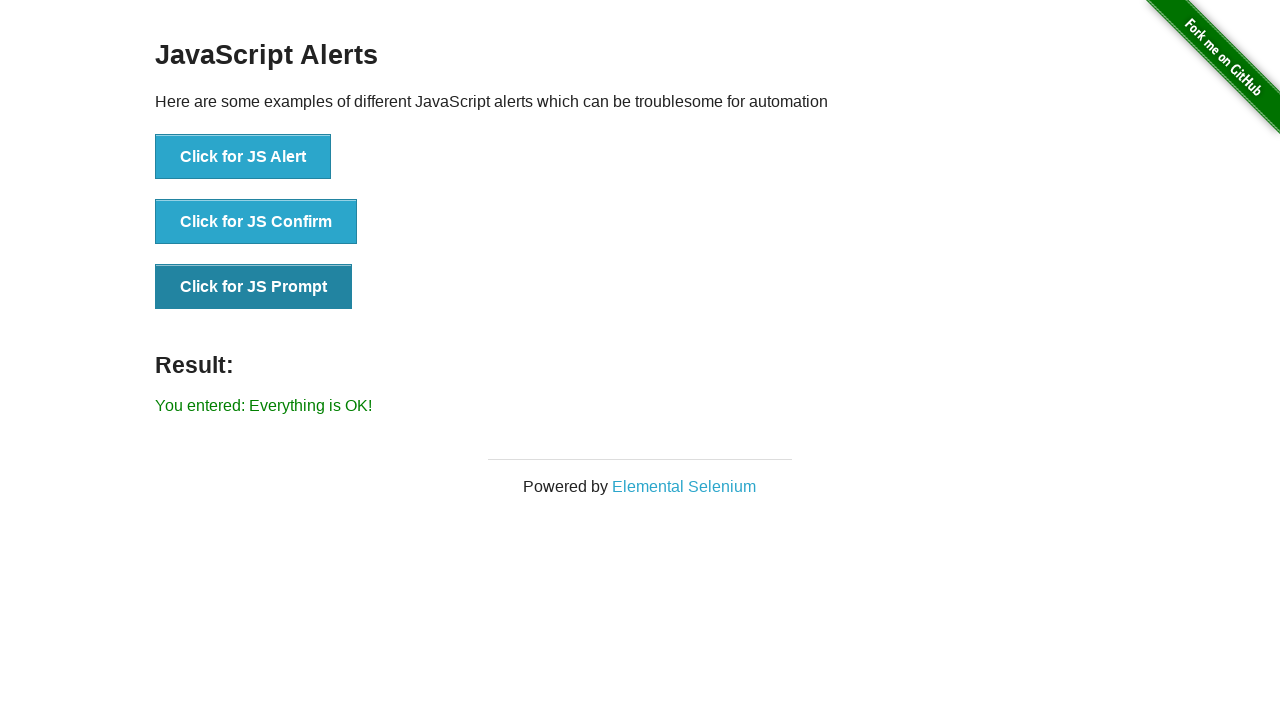